Automates completing a Microsoft Learn knowledge check quiz by selecting answers for three questions, submitting the quiz, and navigating to the next page.

Starting URL: https://learn.microsoft.com/en-us/training/modules/design-data-storage-solution-for-relational-data/9-knowledge-check

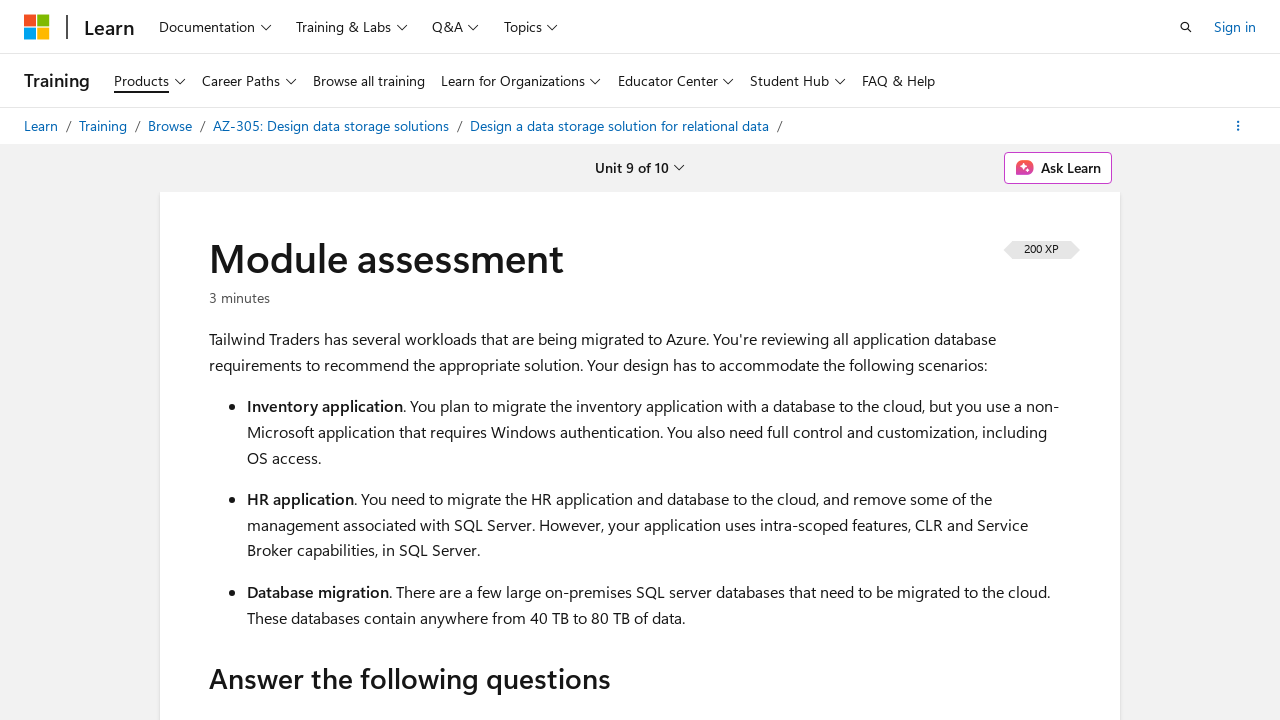

Selected answer option 1 for first knowledge check question at (640, 385) on label[for='quiz-choice-0-0']
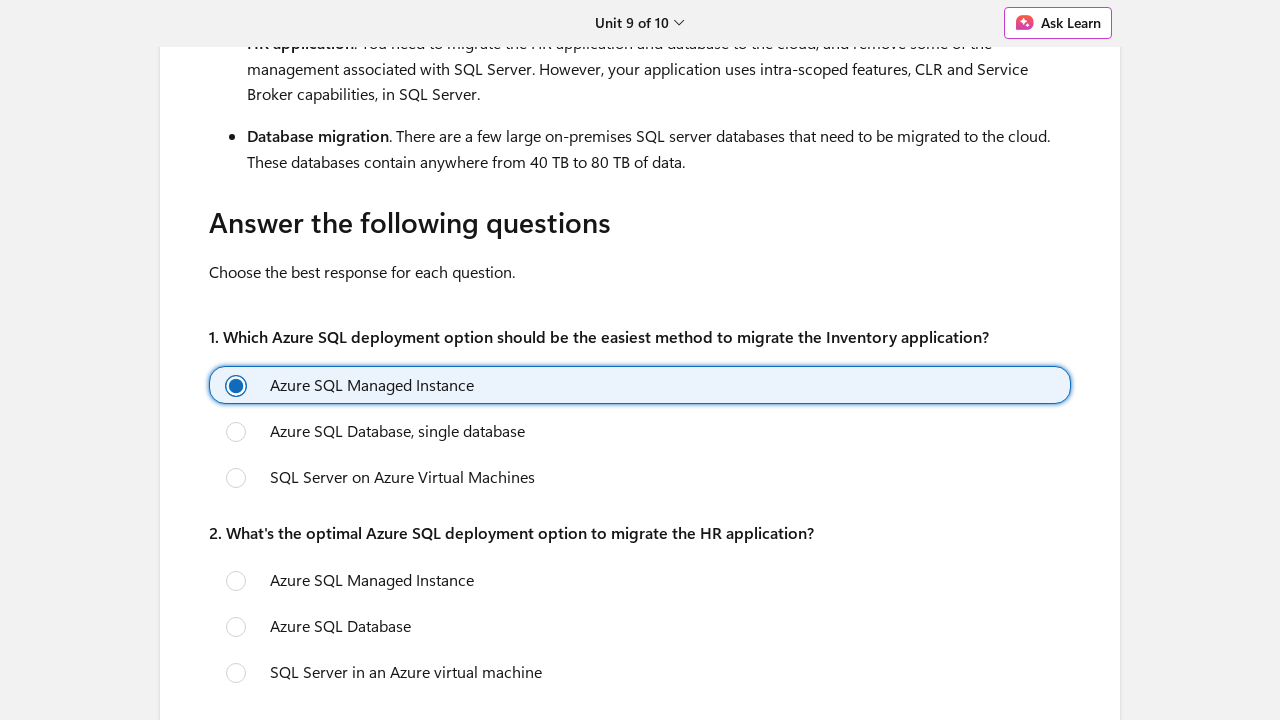

Selected answer option 2 for second knowledge check question at (640, 626) on label[for='quiz-choice-1-1']
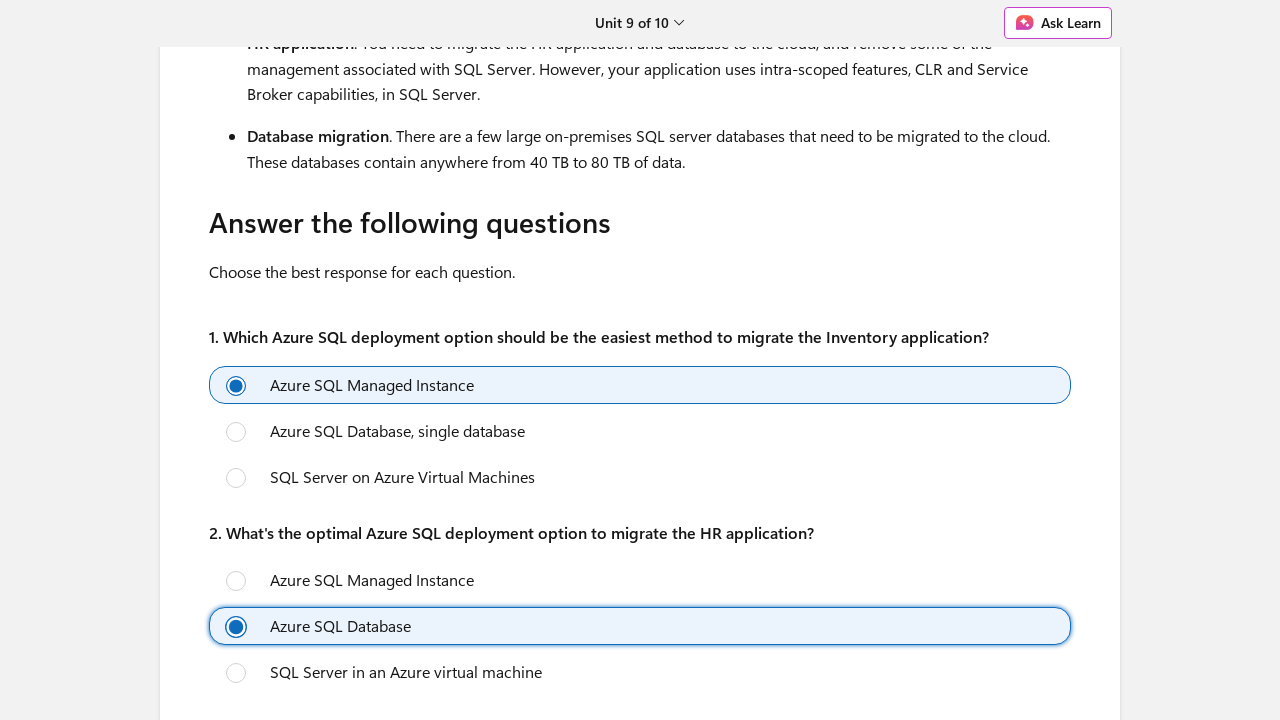

Selected answer option 3 for third knowledge check question at (640, 385) on label[for='quiz-choice-2-2']
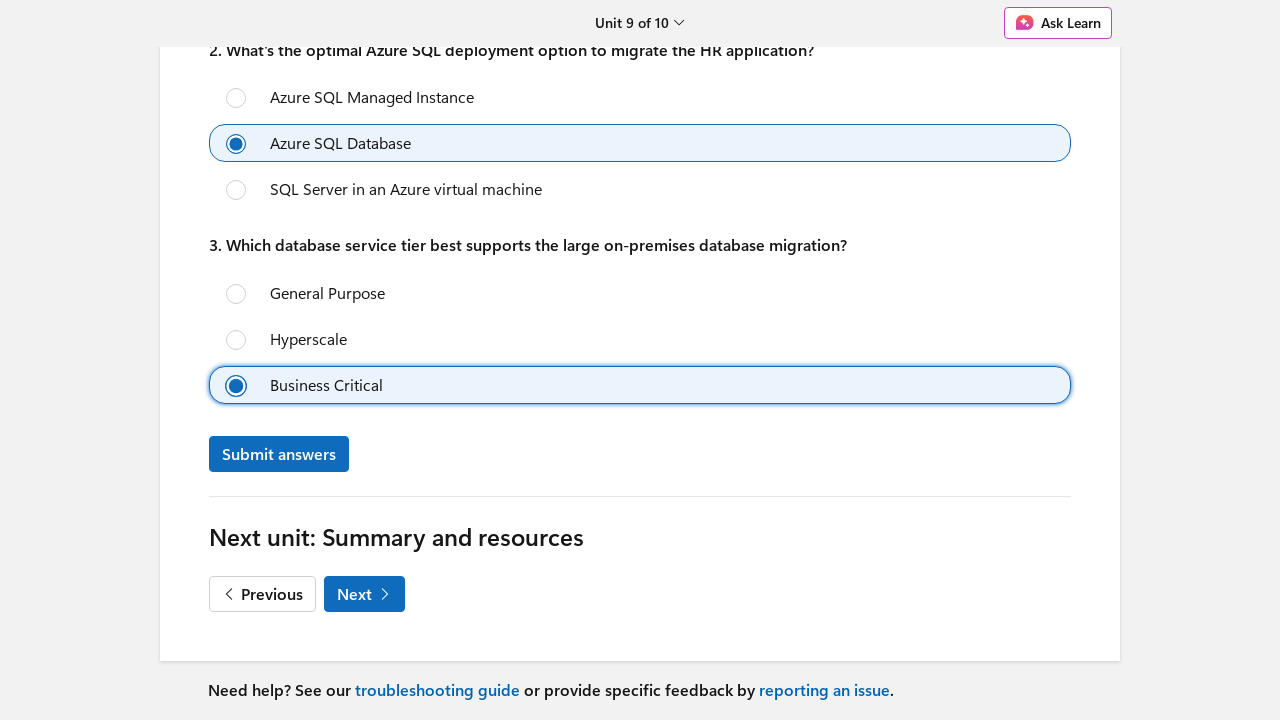

Clicked submit button to submit quiz answers at (279, 454) on button[data-bi-name='module-unit-module-assessment-submit']
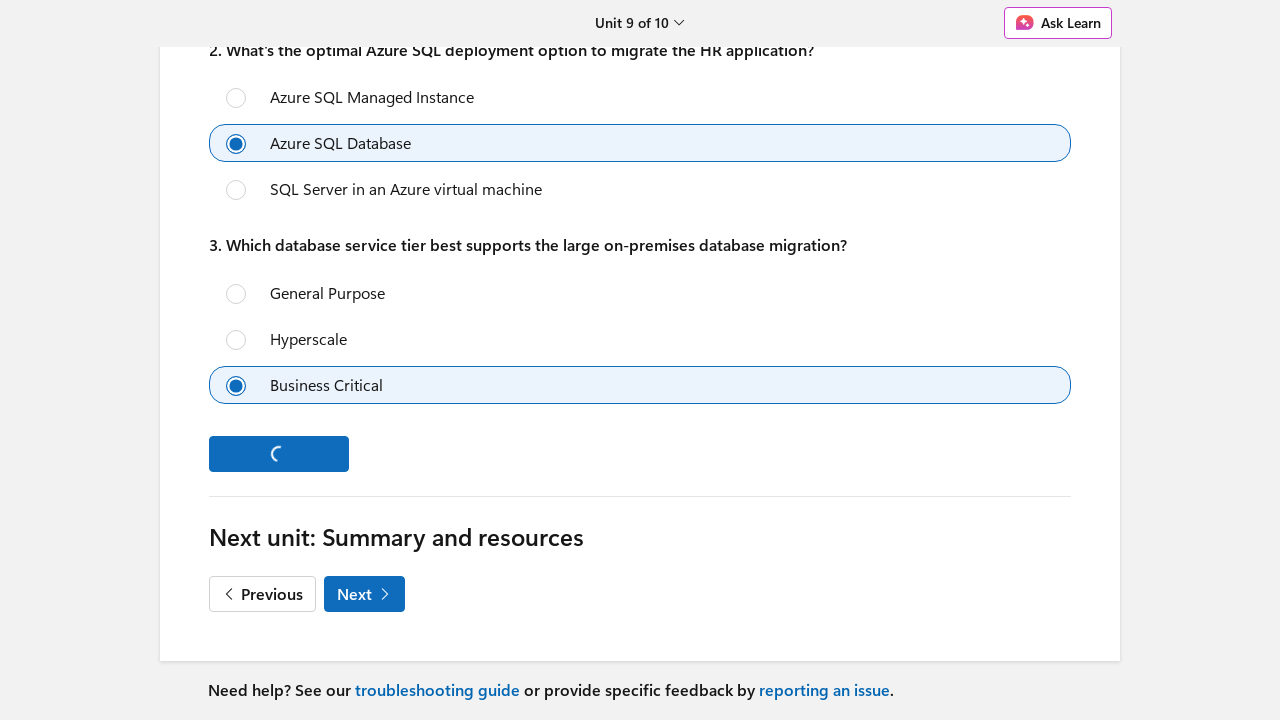

Waited 2 seconds for quiz submission to process
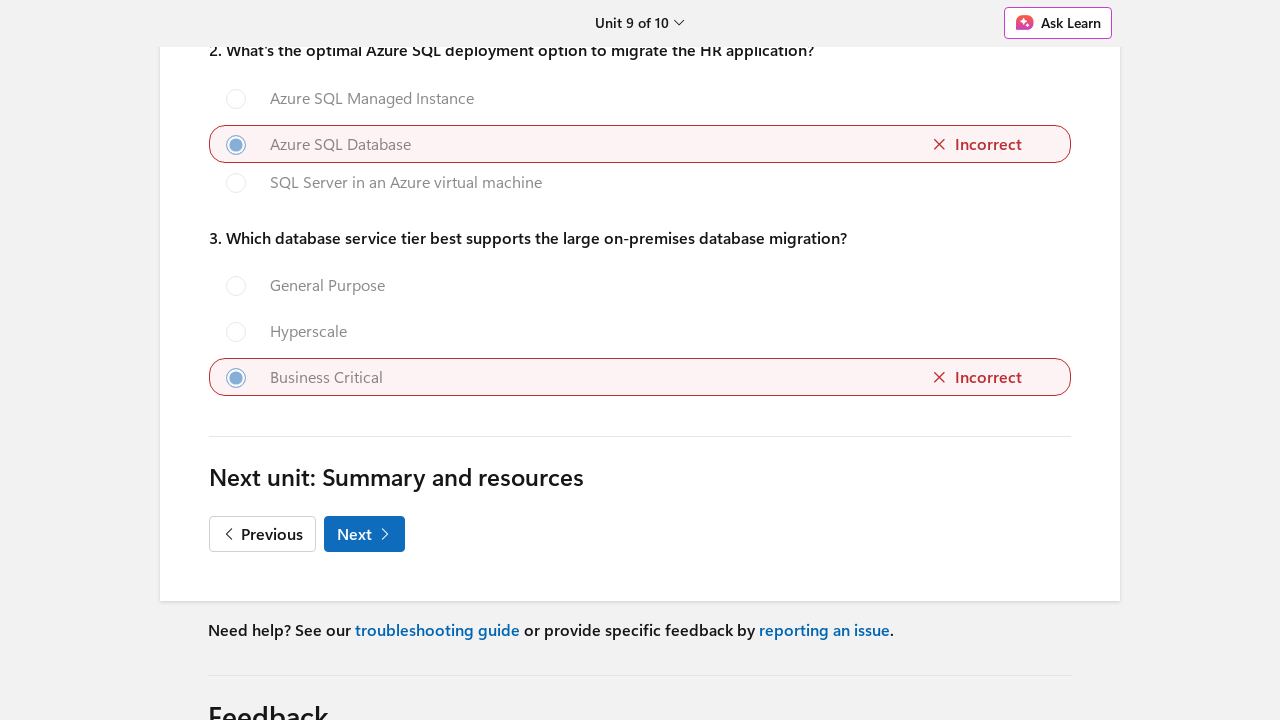

Clicked Next button to navigate to the next page at (715, 347) on span:text('Next')
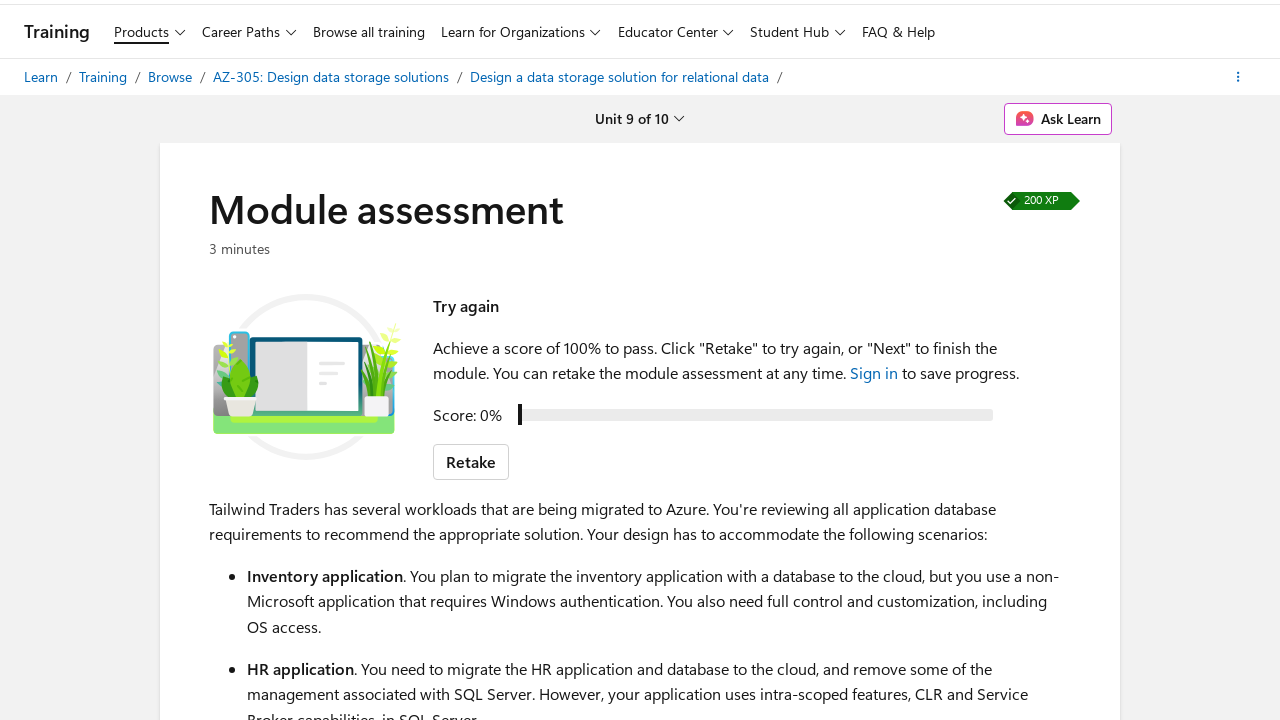

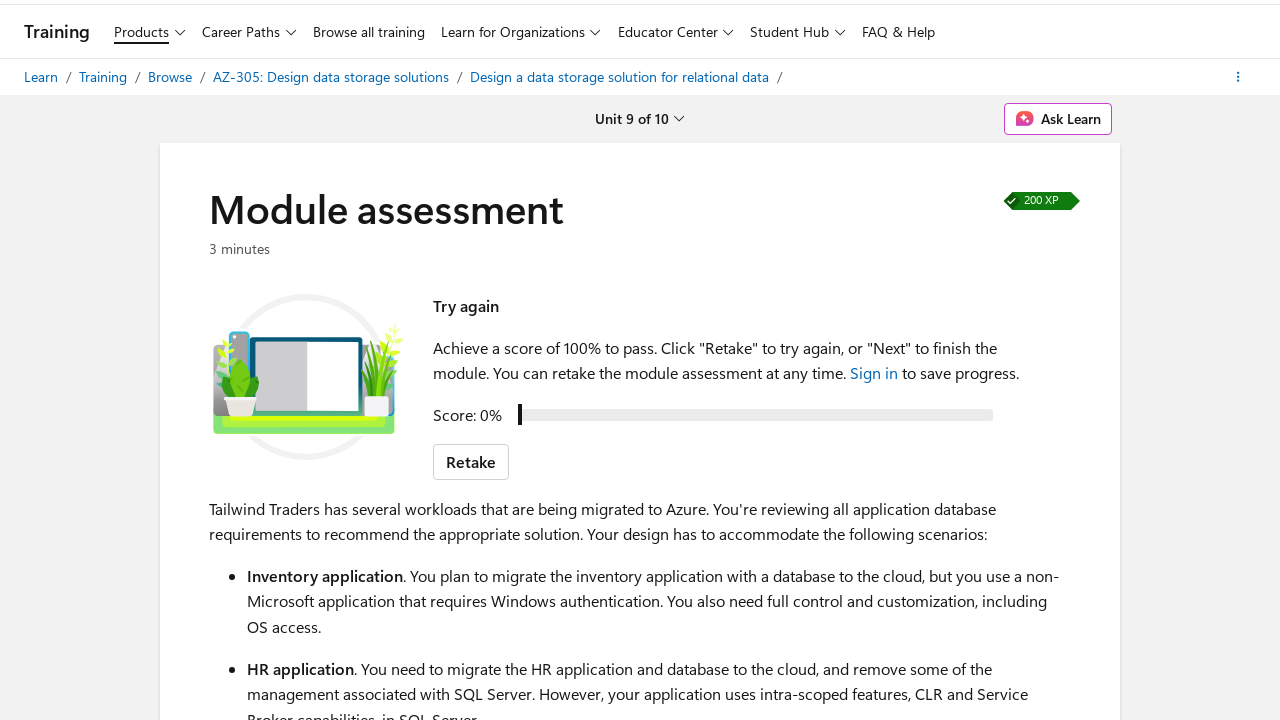